Tests browser window resizing functionality by maximizing and then resizing to specific dimensions

Starting URL: https://www.sincxapp.com

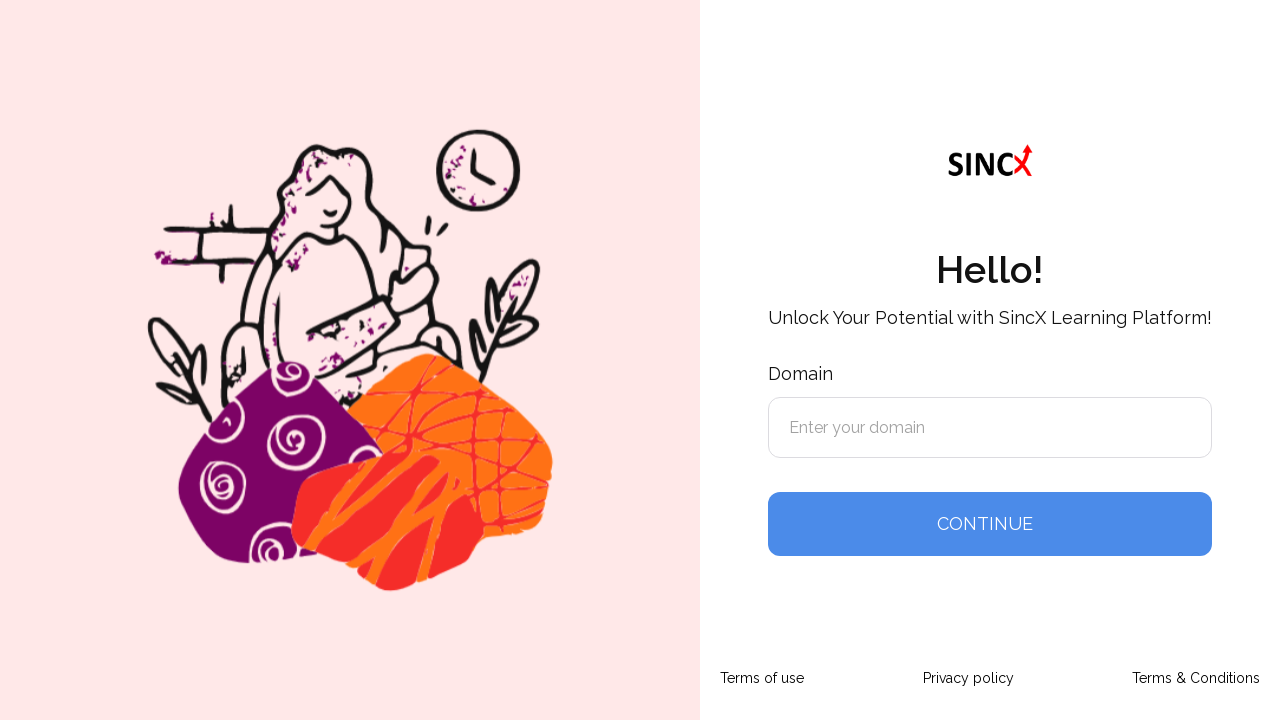

Set viewport size to 1920x1080 (maximized window)
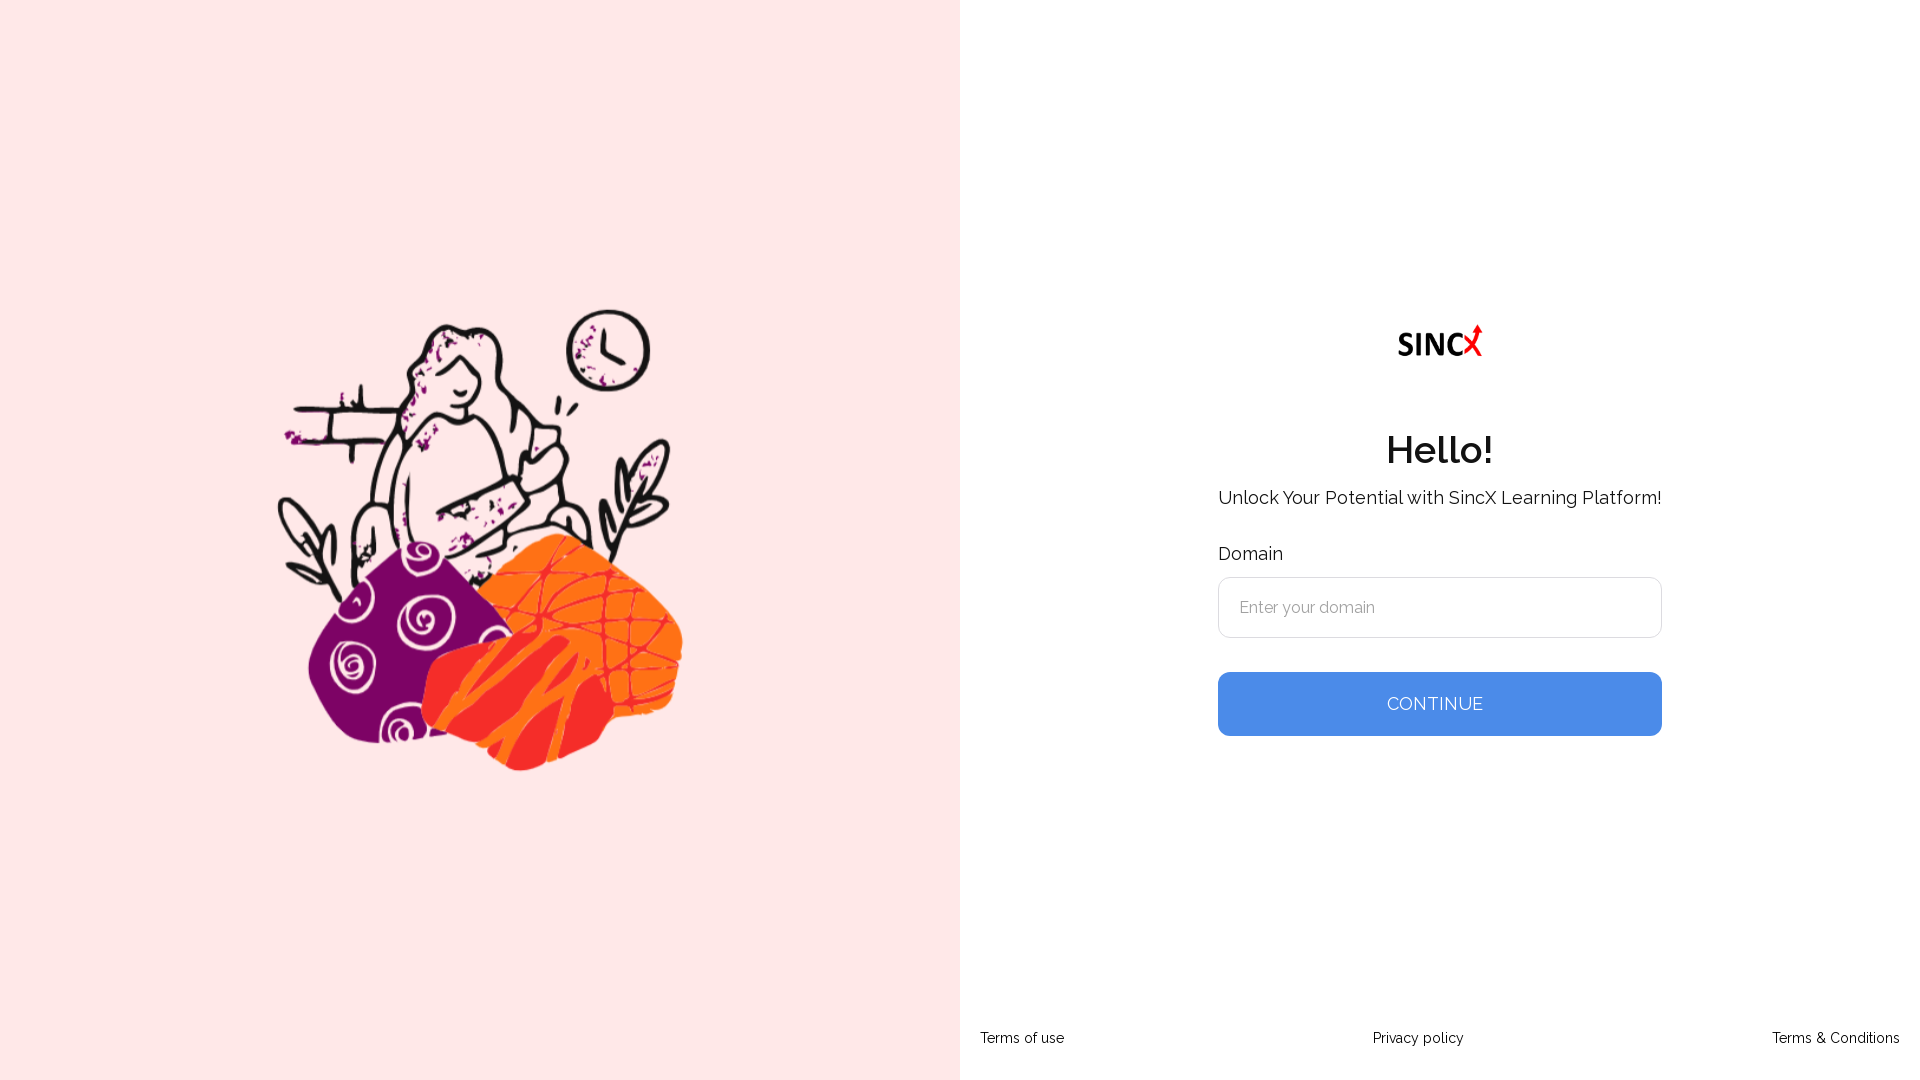

Resized viewport to 900x600
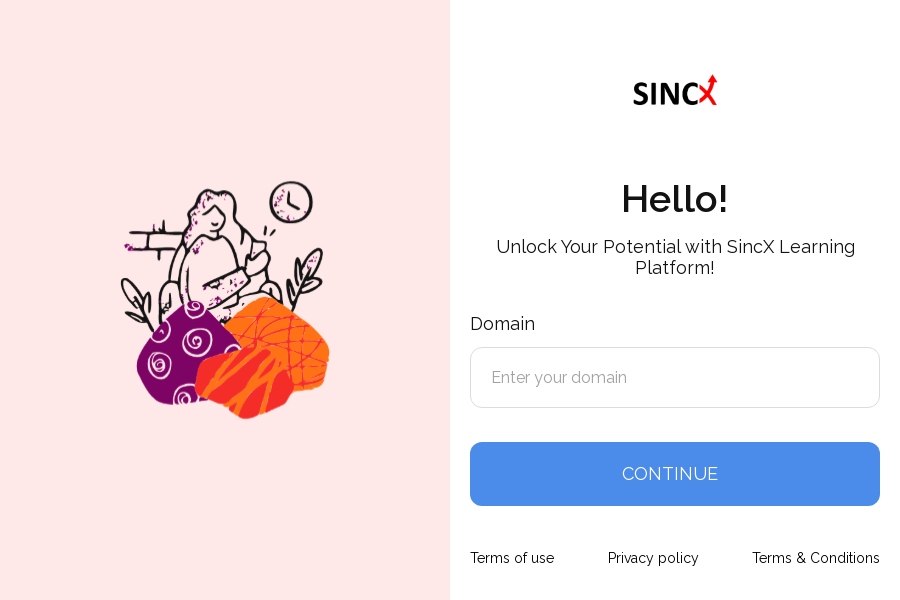

Retrieved current viewport size
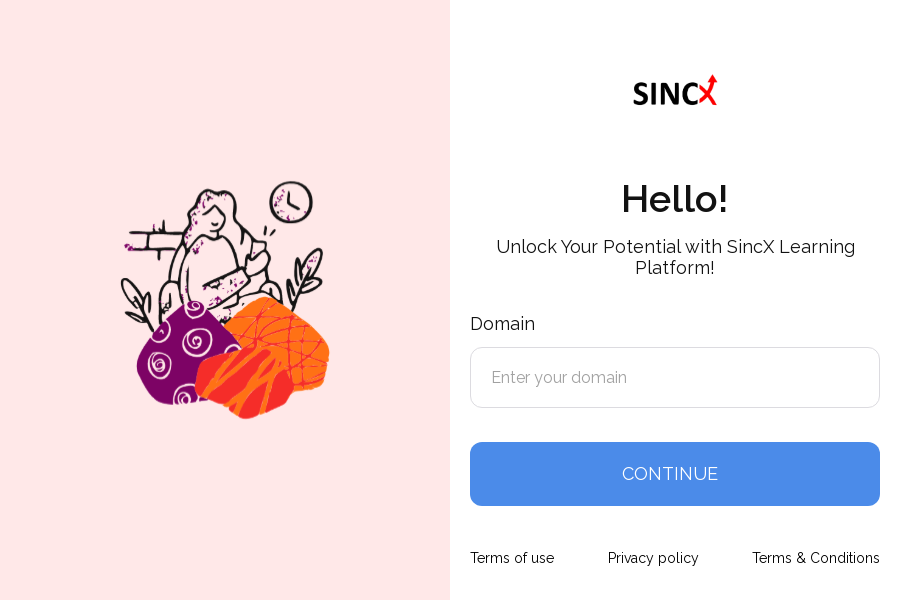

Verified viewport width is 900
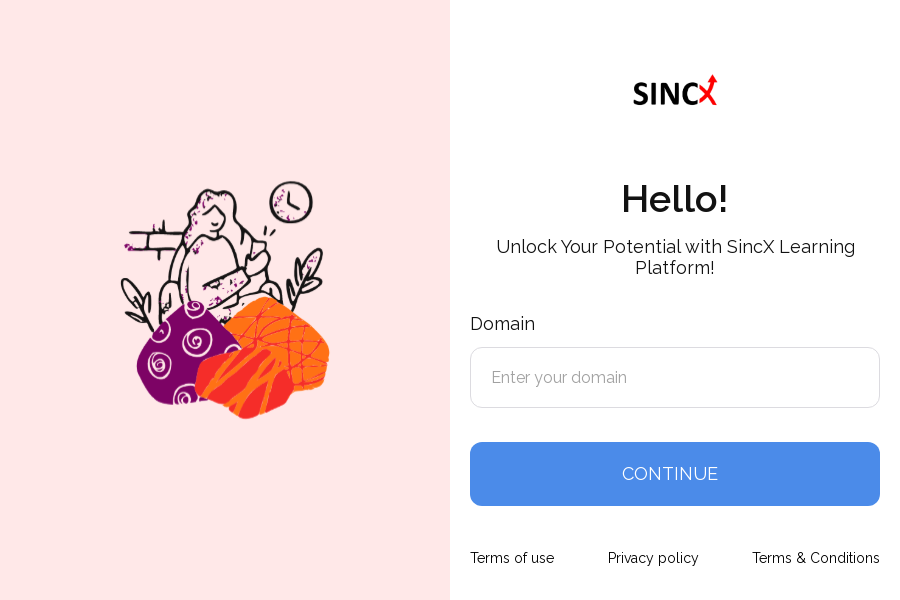

Verified viewport height is 600
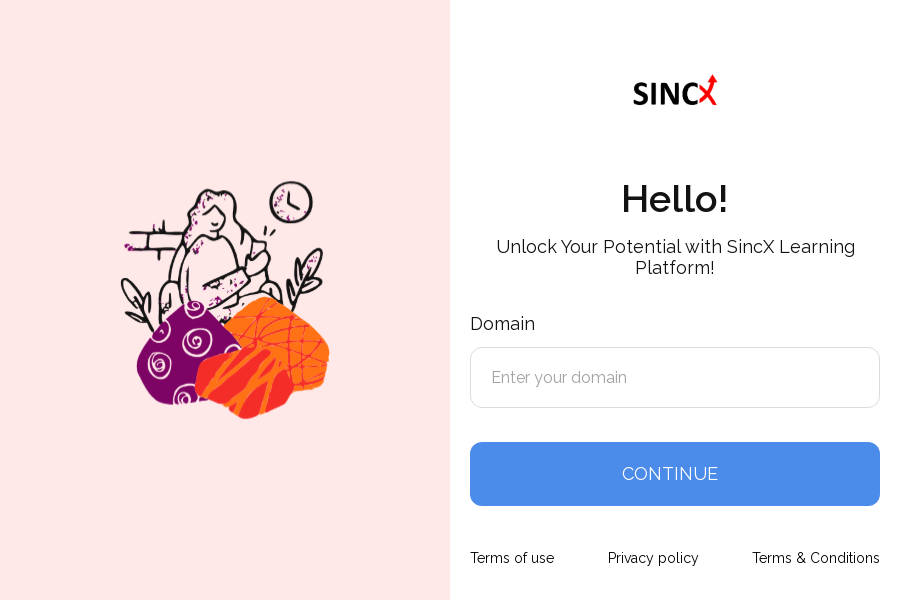

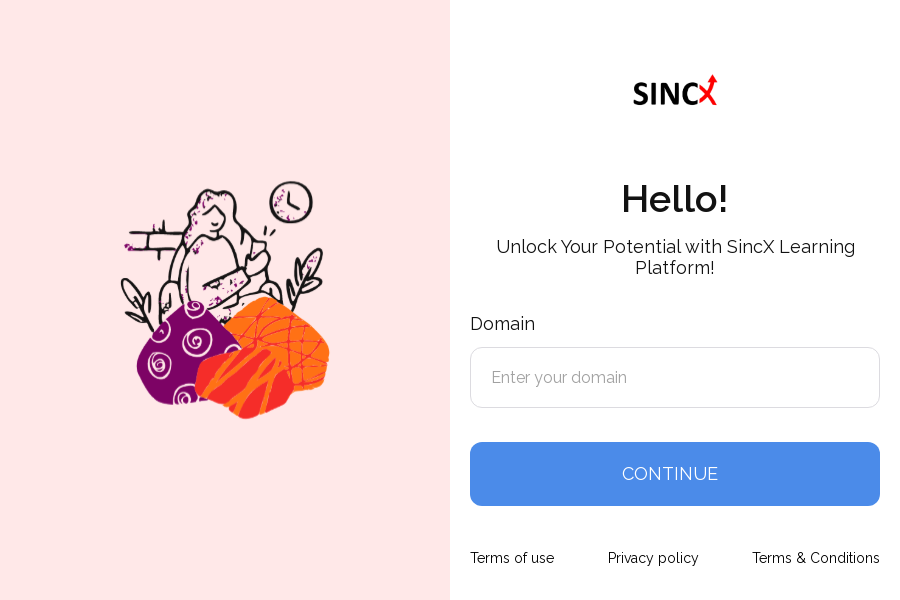